Tests window handling functionality by opening a new window via "Click Here" button, switching between windows, and verifying page titles on both the original and new windows.

Starting URL: https://the-internet.herokuapp.com/windows

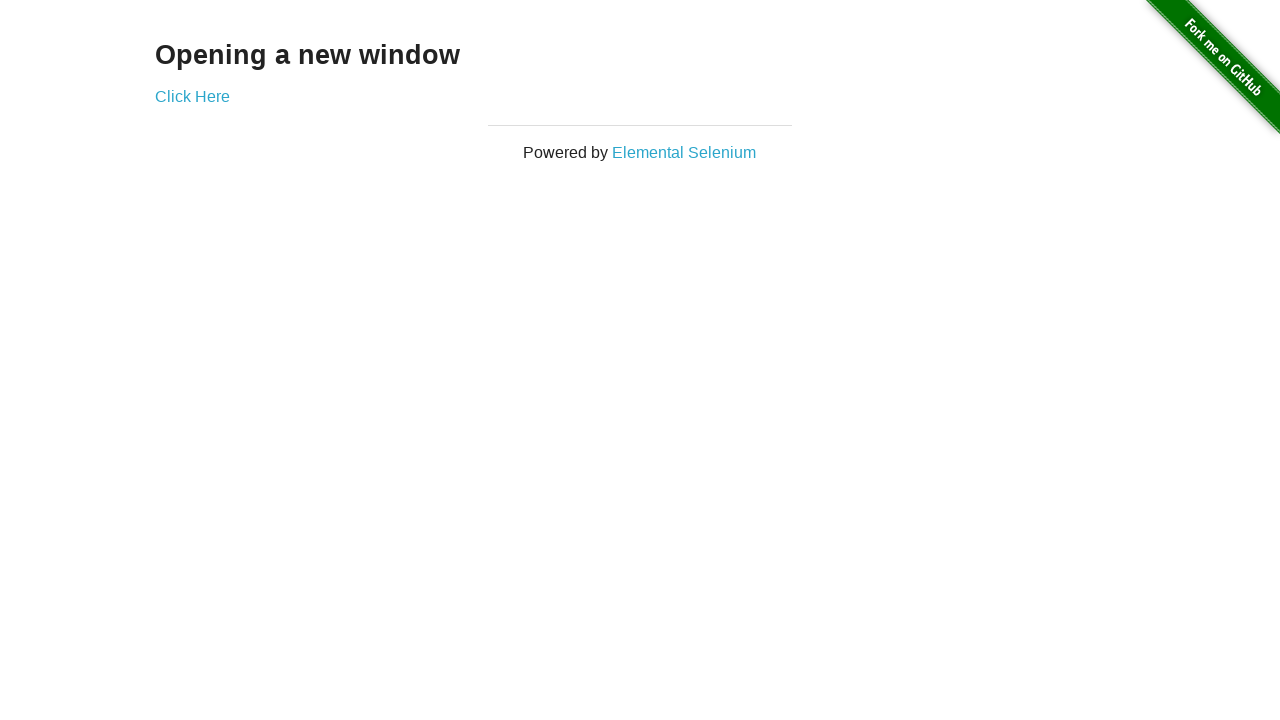

Verified heading text is 'Opening a new window'
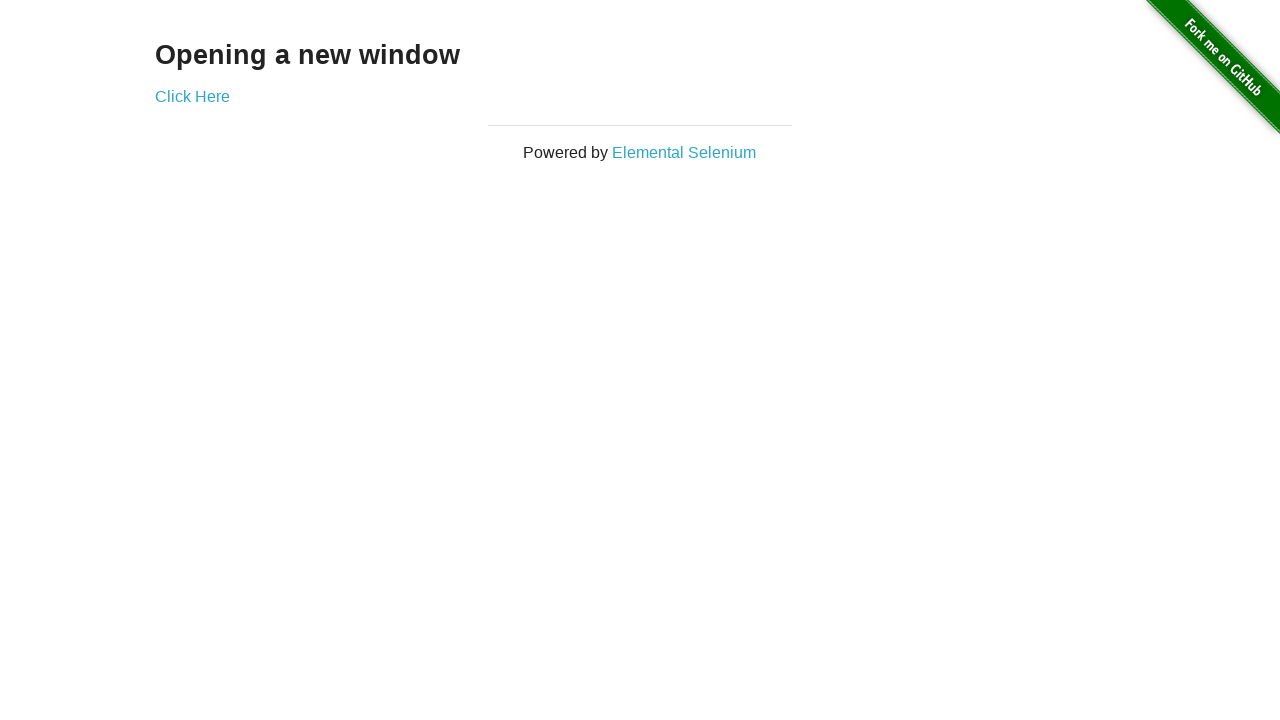

Verified first page title is 'The Internet'
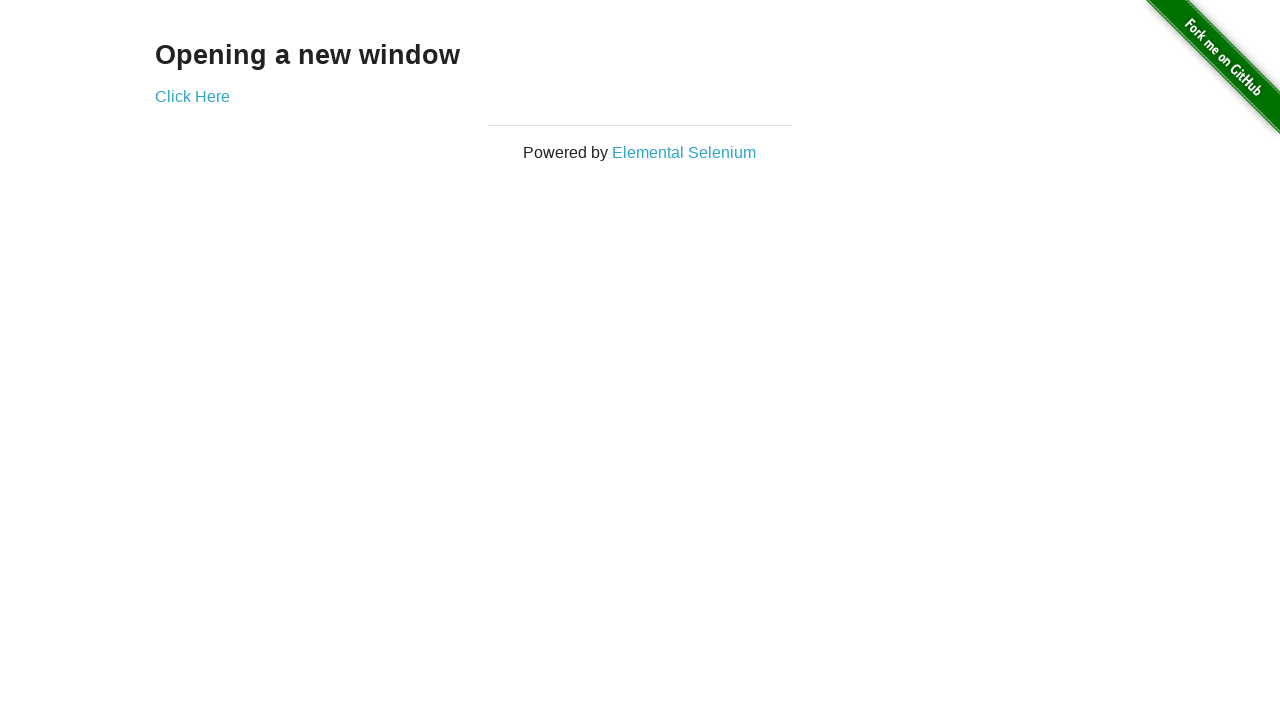

Clicked 'Click Here' button to open new window at (192, 96) on a[target='_blank']
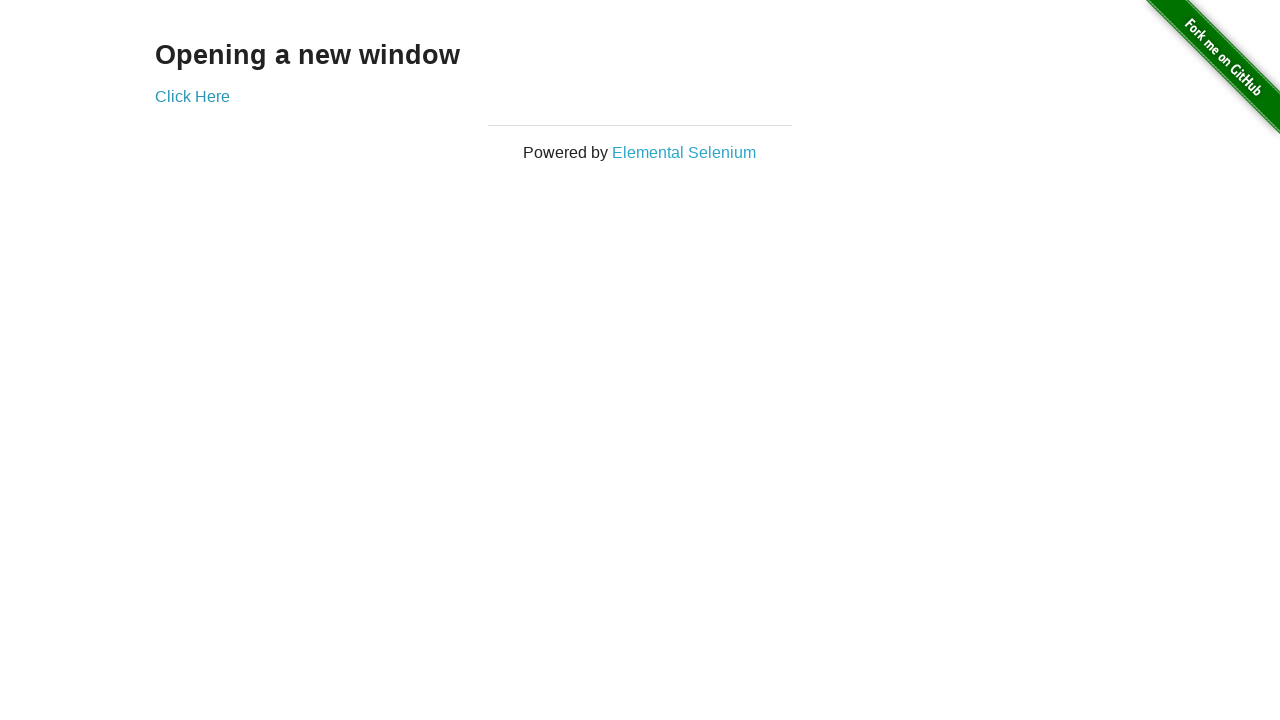

New window opened and page load state reached
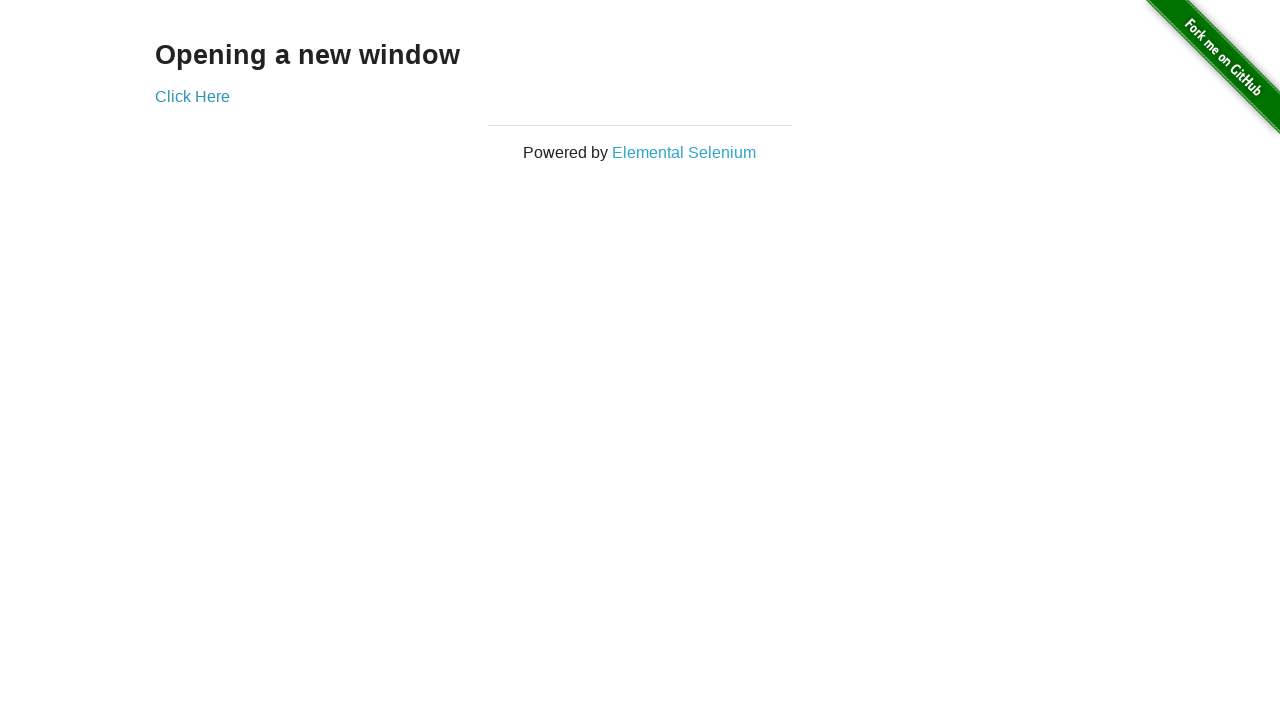

Verified new window page title is 'New Window'
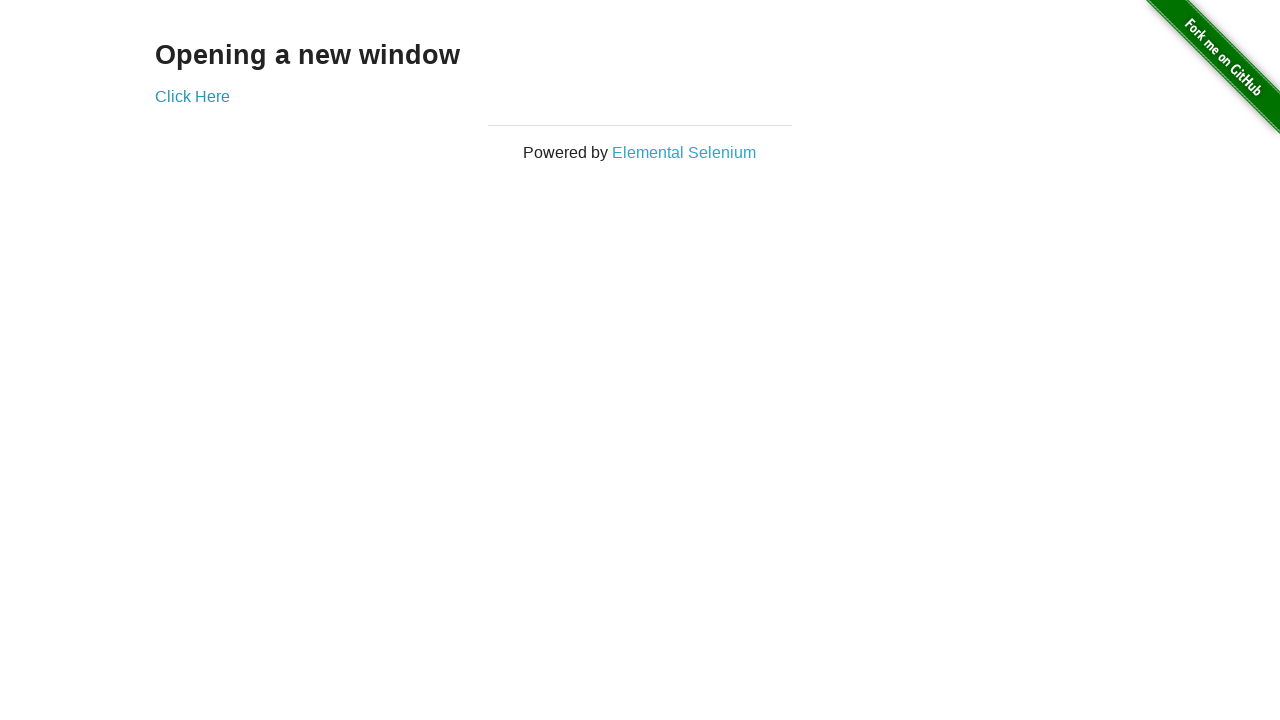

Switched back to first window and verified title is 'The Internet'
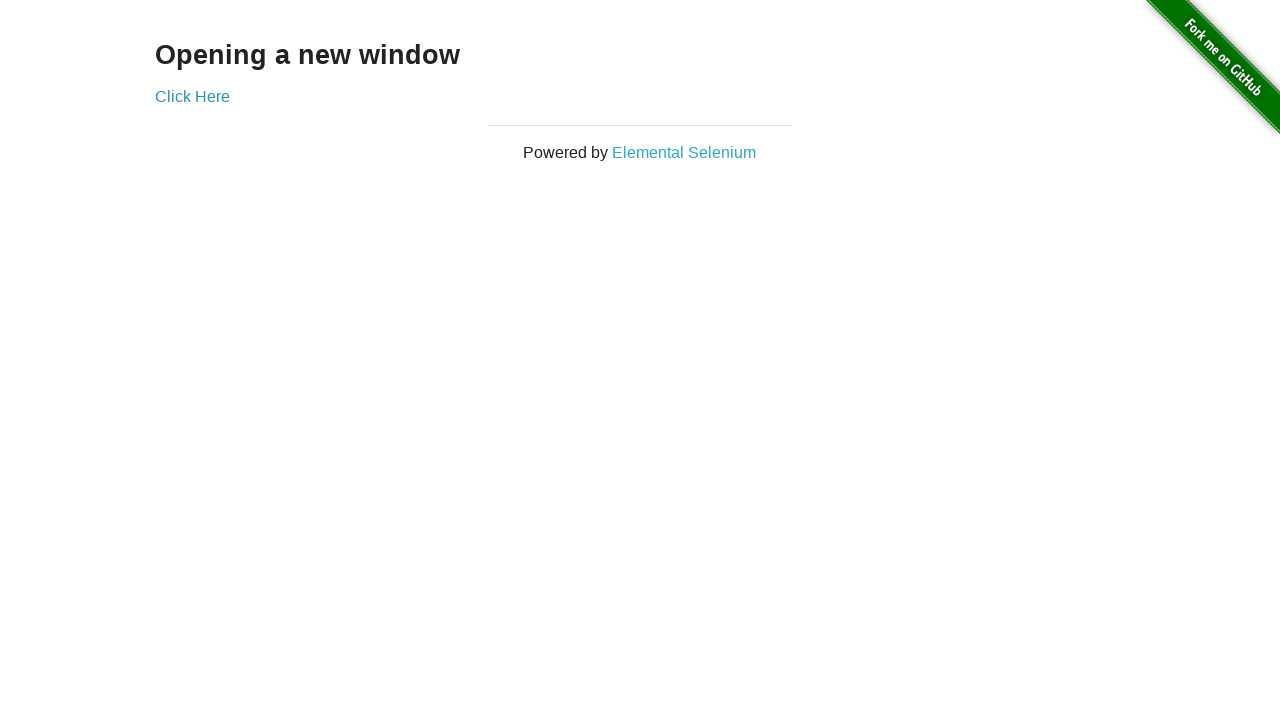

Switched to second window
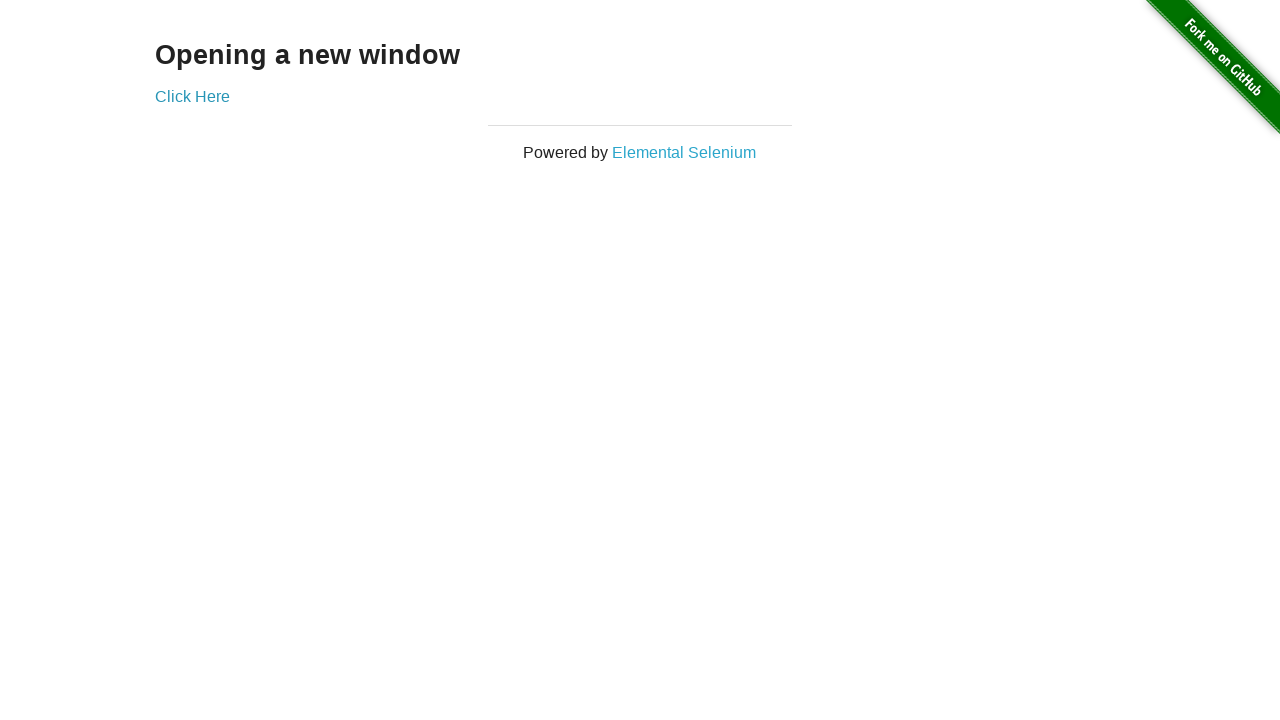

Switched back to first window
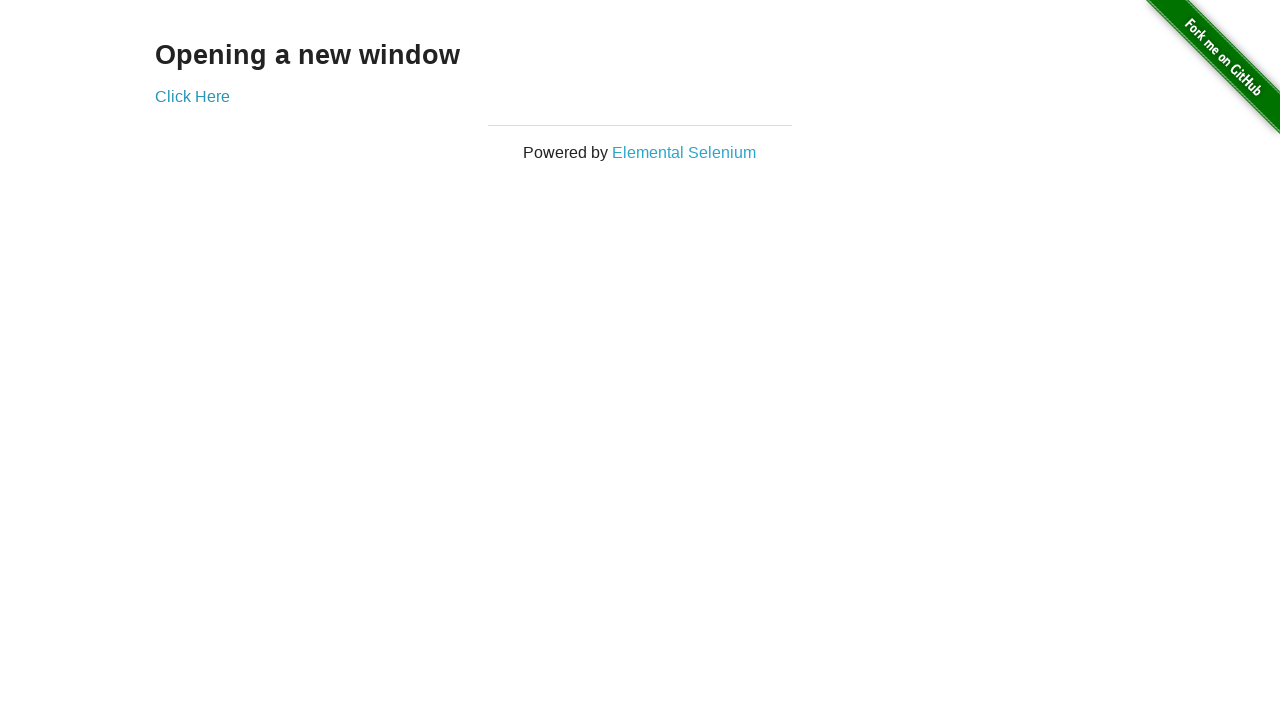

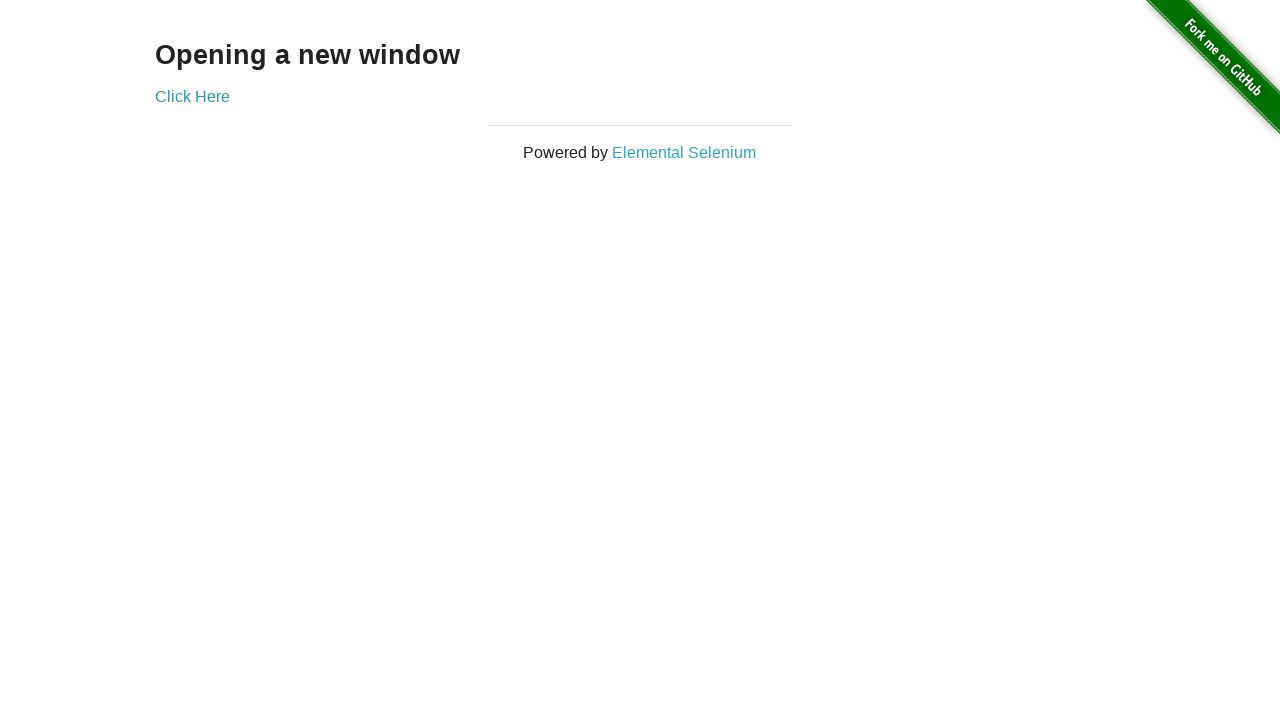